Tests a registration form by filling in first name, last name, email, phone, and address fields, then submitting and verifying the success message.

Starting URL: http://suninjuly.github.io/registration1.html

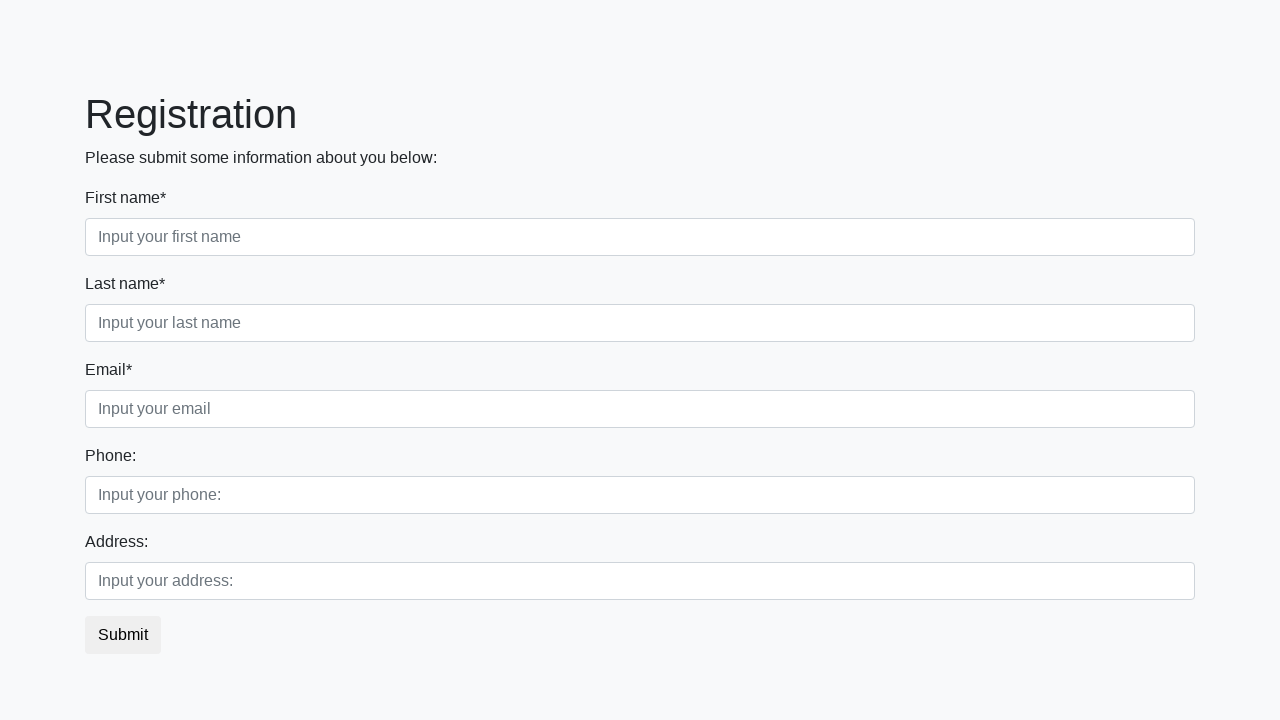

Filled first name field with 'Michael' on input[placeholder="Input your first name"]
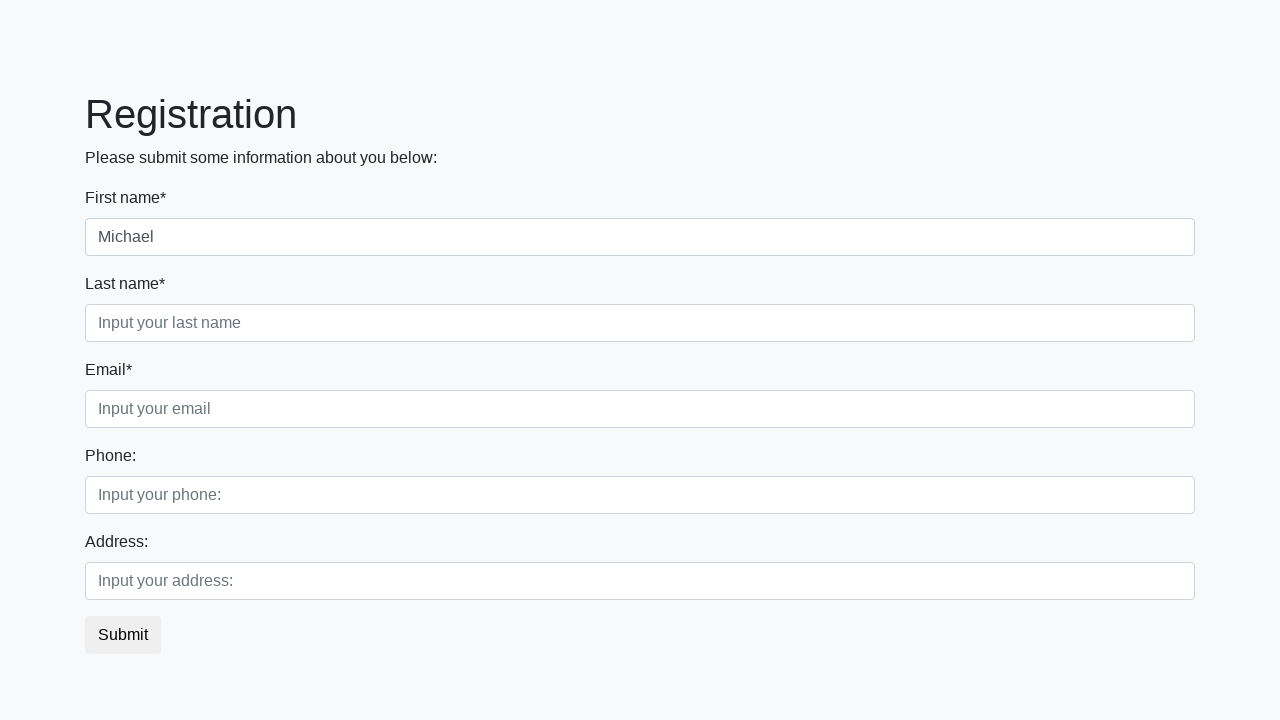

Filled last name field with 'Johnson' on input[placeholder="Input your last name"]
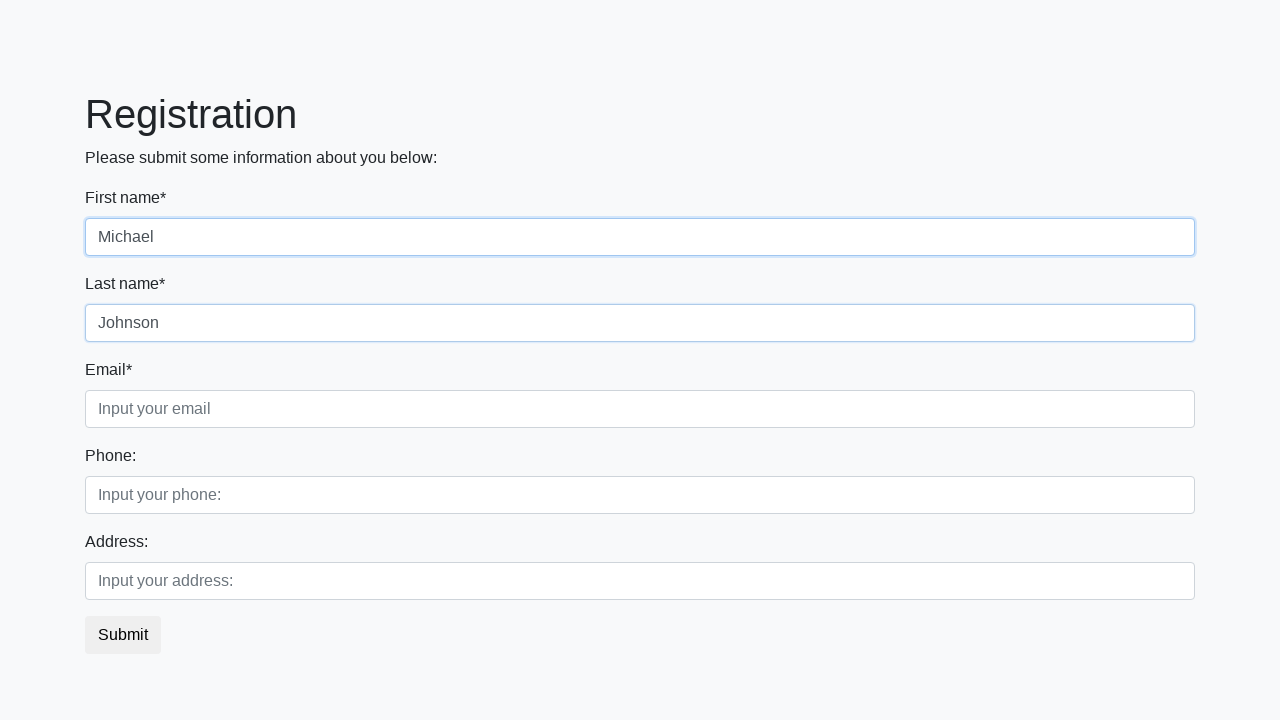

Filled email field with 'michael.johnson@example.com' on input[placeholder="Input your email"]
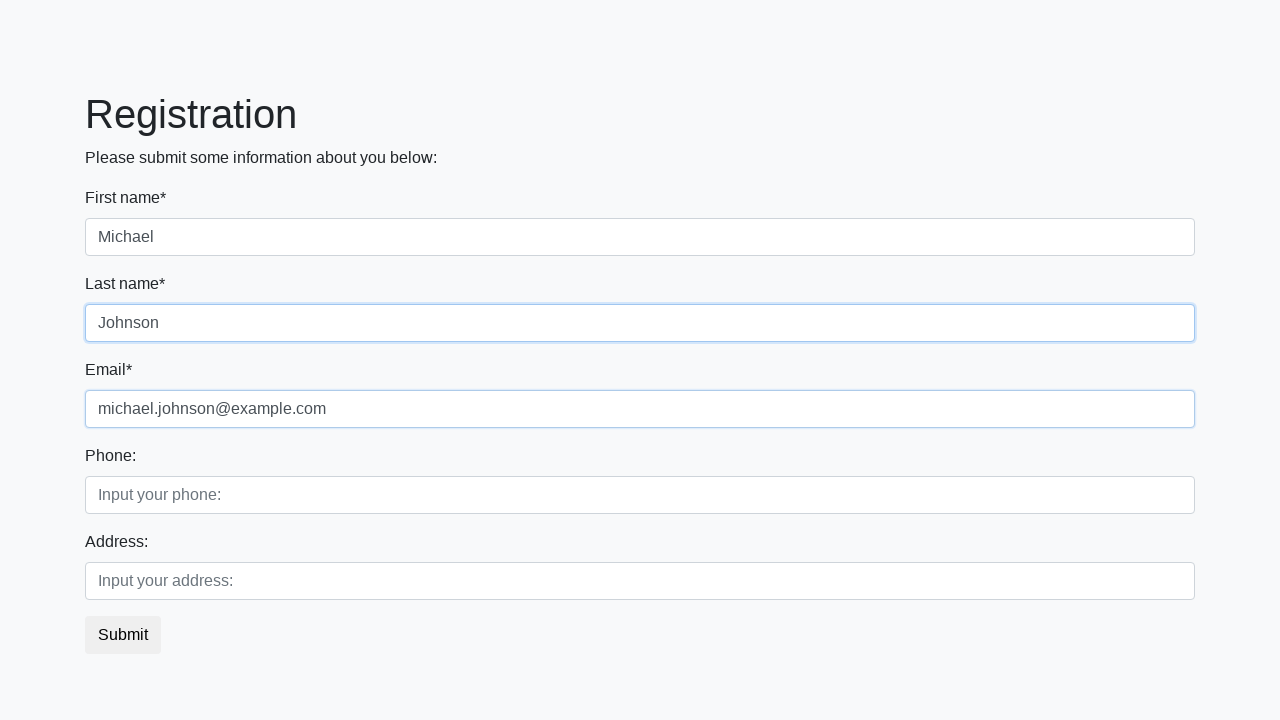

Filled phone field with '5551234567' on input[placeholder="Input your phone:"]
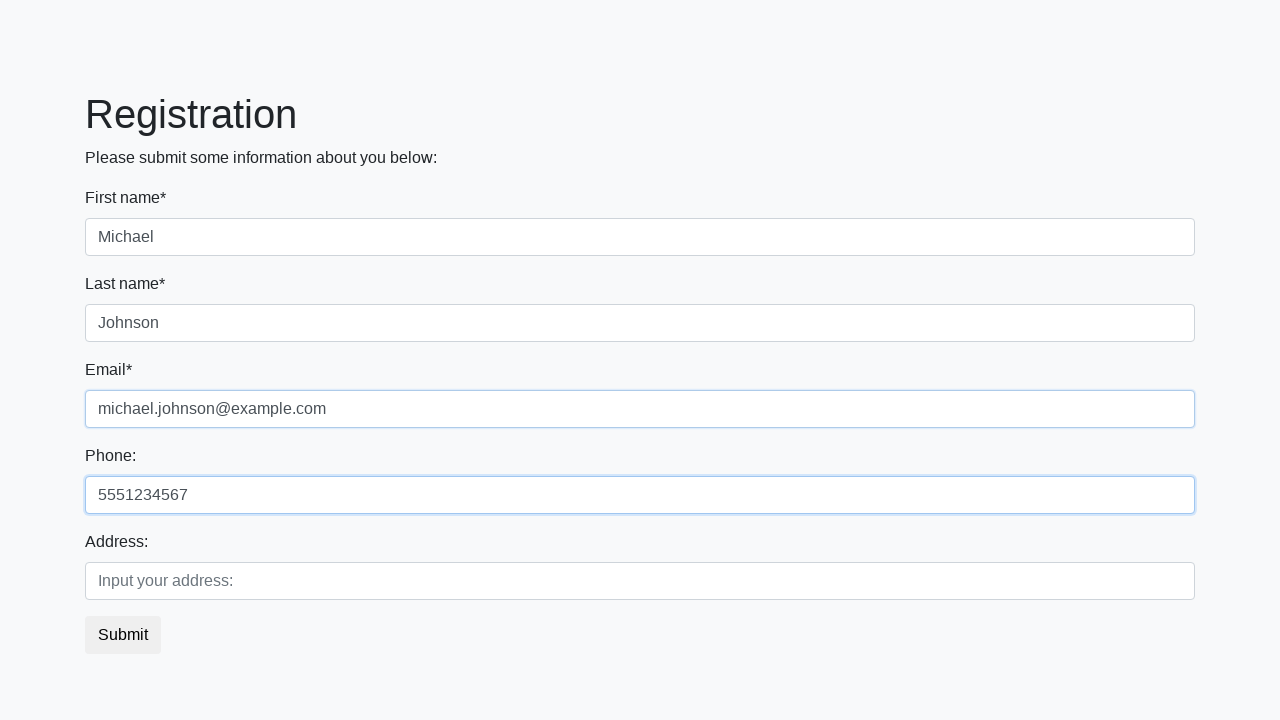

Filled address field with '123 Main Street, New York' on input[placeholder="Input your address:"]
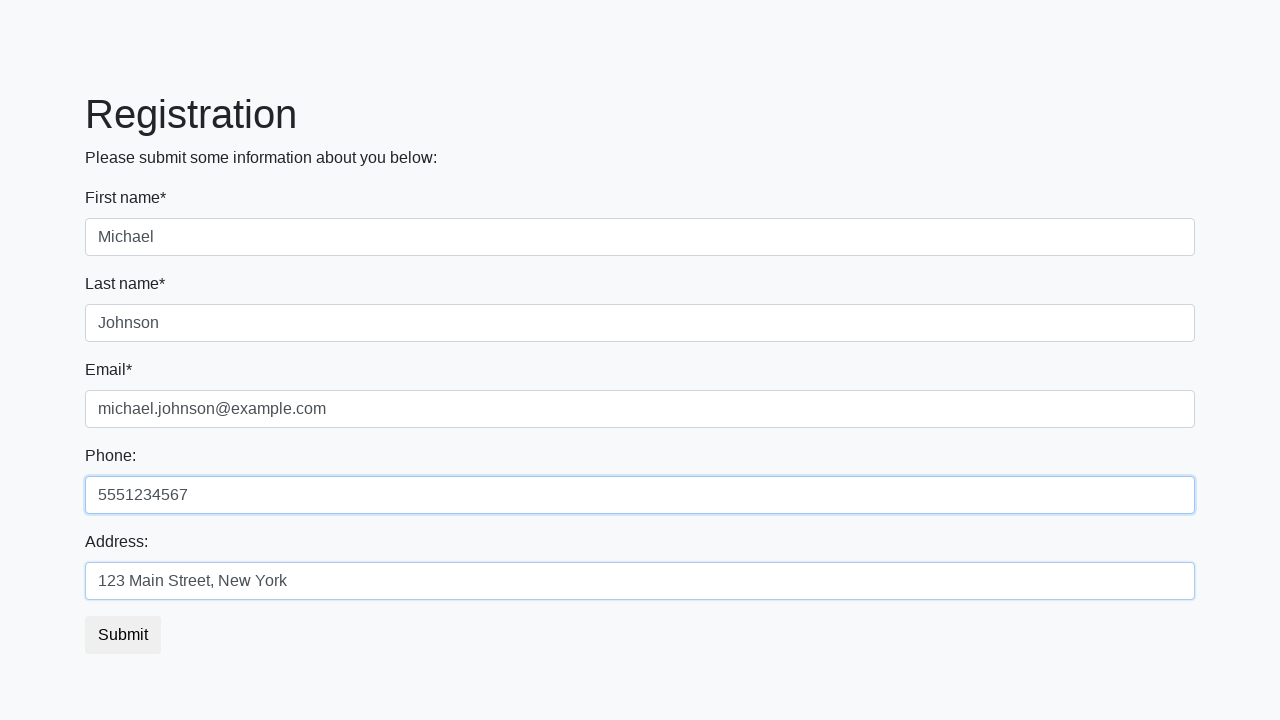

Clicked submit button to submit registration form at (123, 635) on button.btn
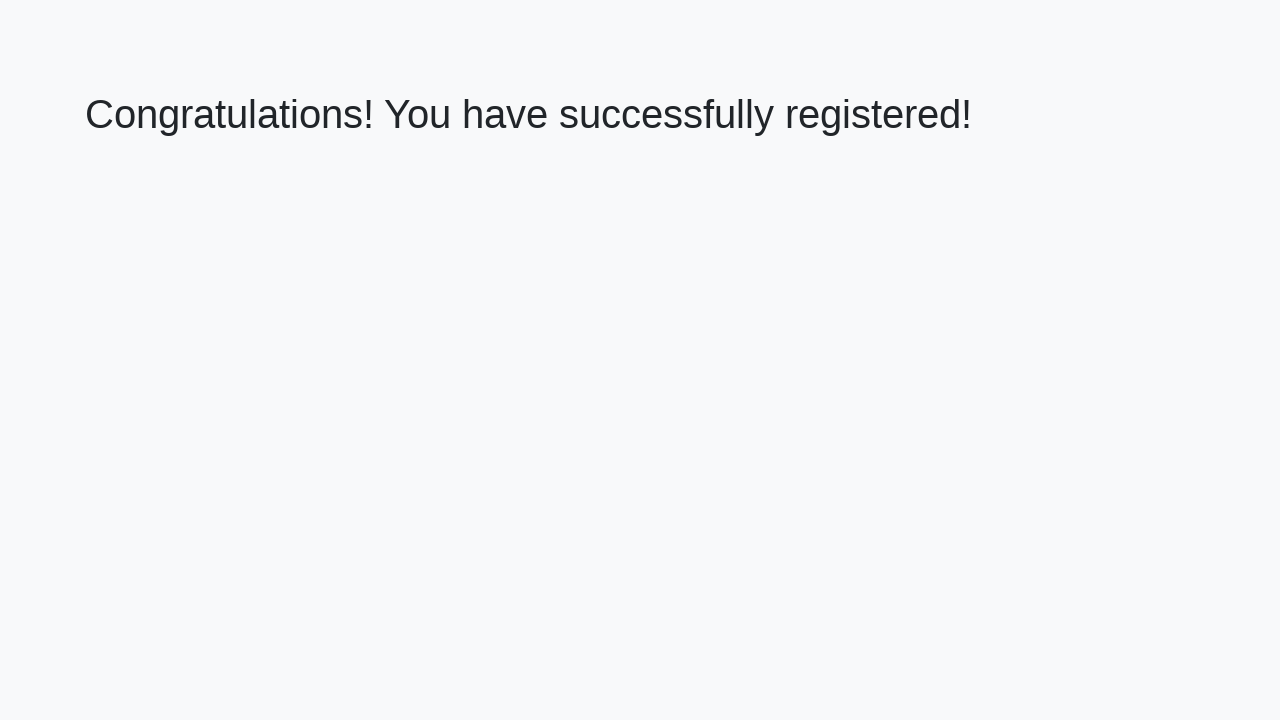

Success message h1 element appeared on page
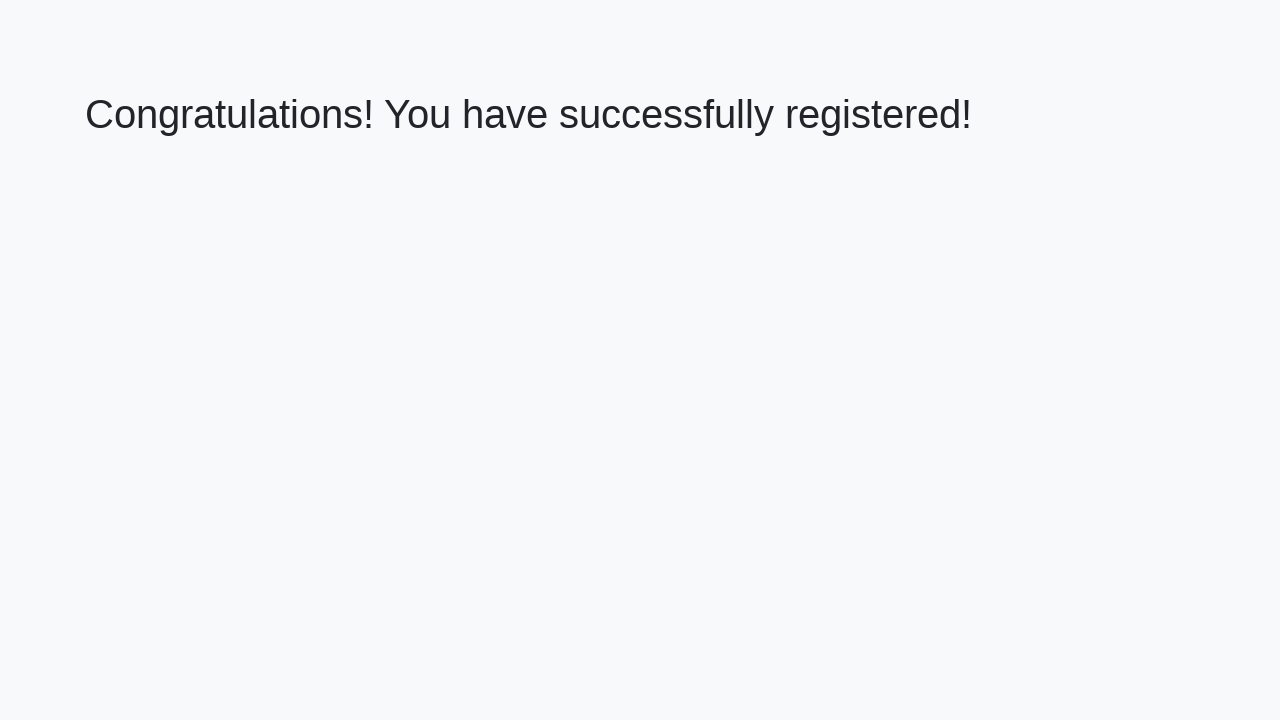

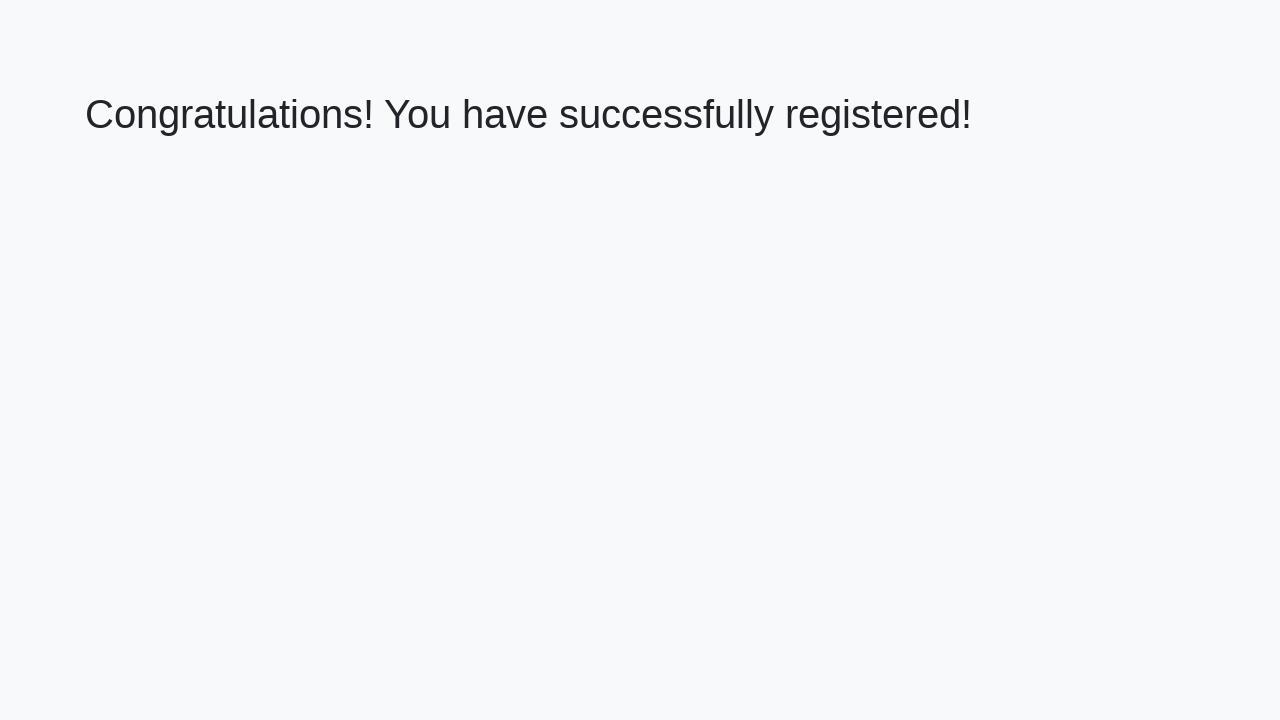